Tests a signature pad by drawing shapes using mouse movements on a canvas element

Starting URL: http://szimek.github.io/signature_pad/

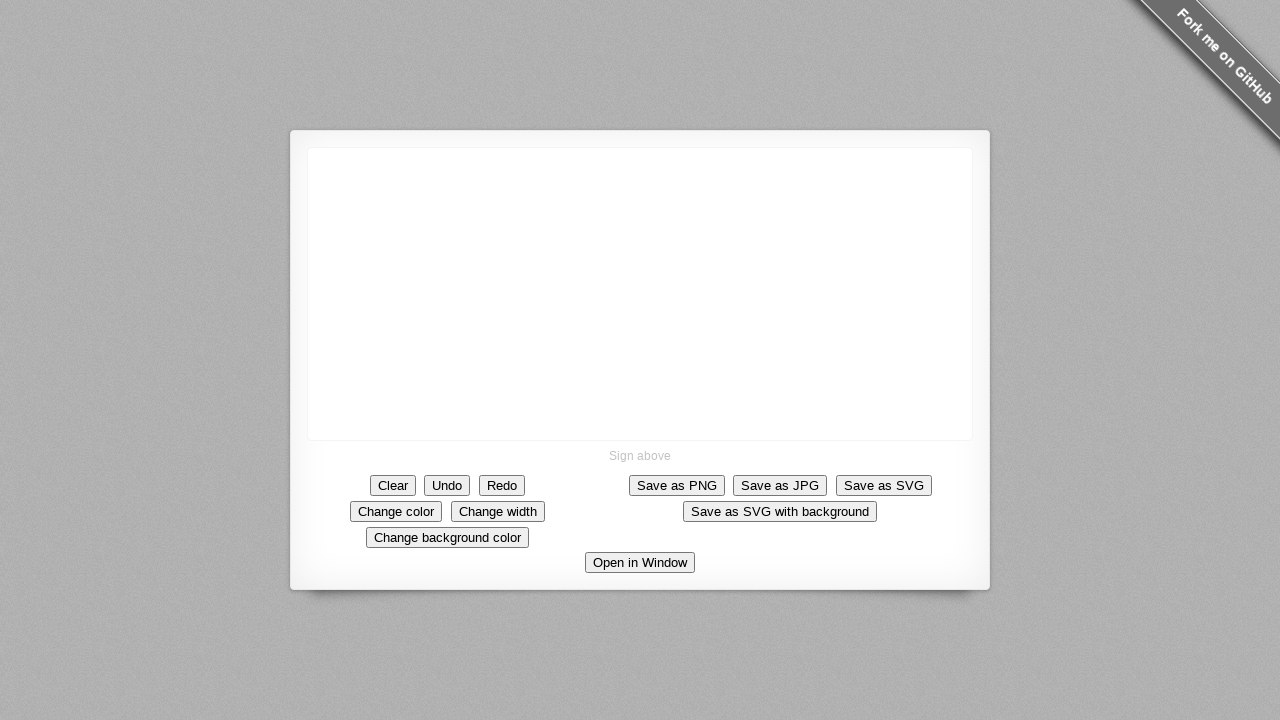

Located the signature pad canvas element
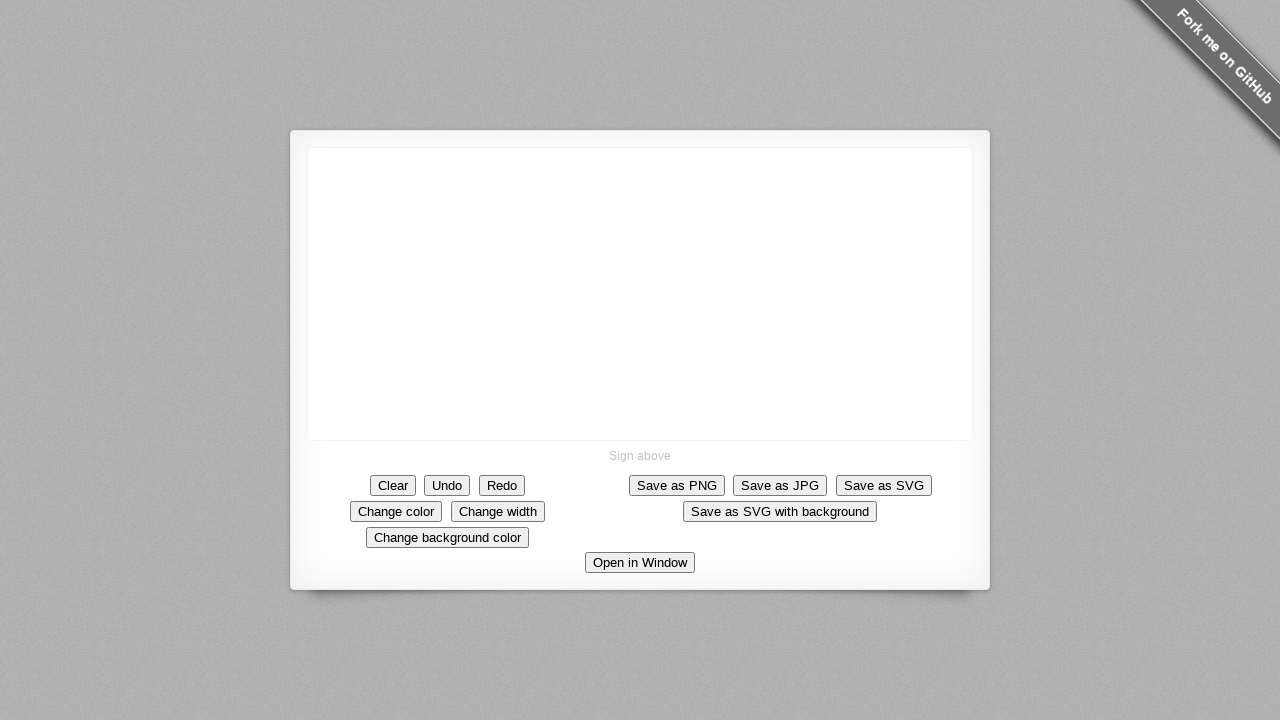

Signature pad canvas is now visible
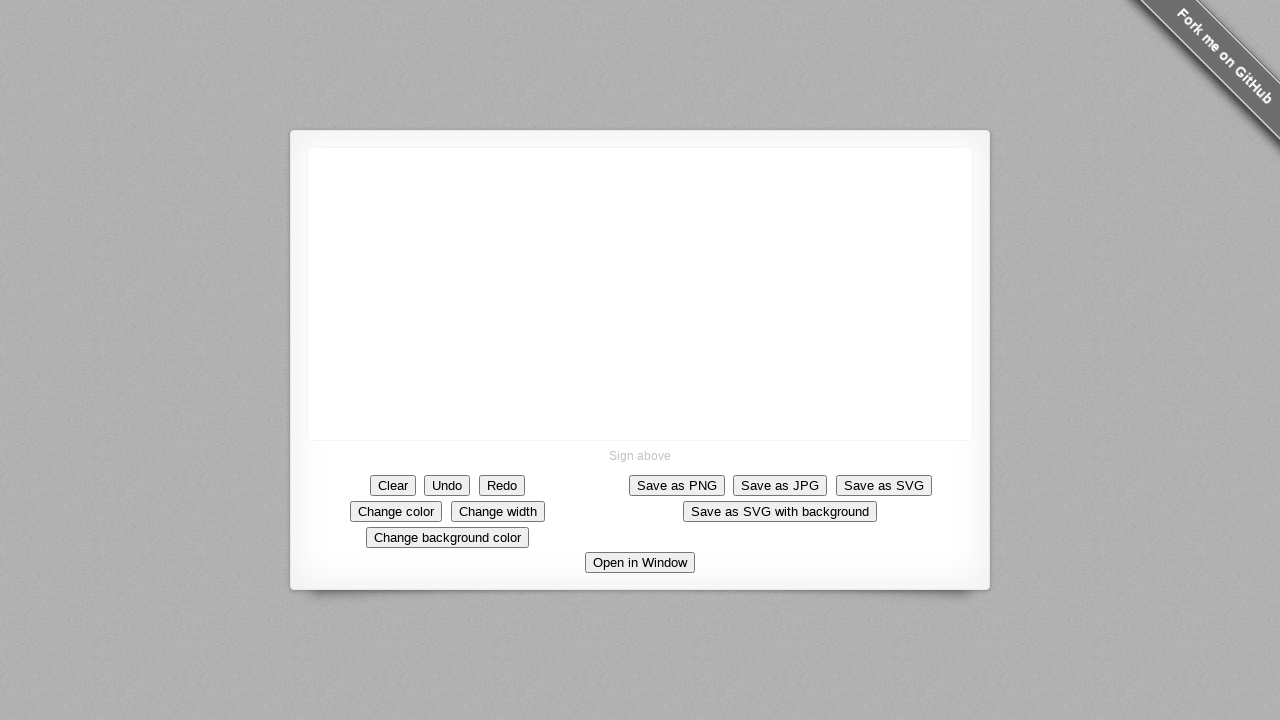

Retrieved bounding box coordinates of the signature pad
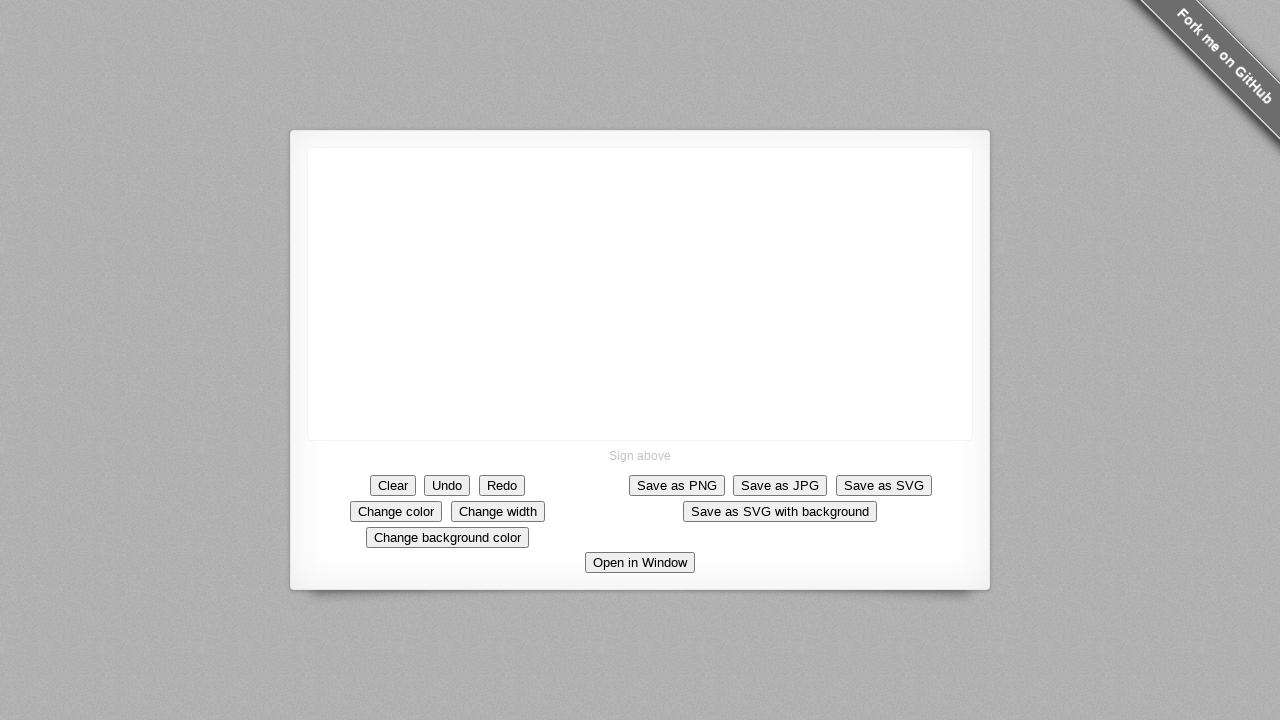

Moved mouse to starting position on the signature pad at (590, 294)
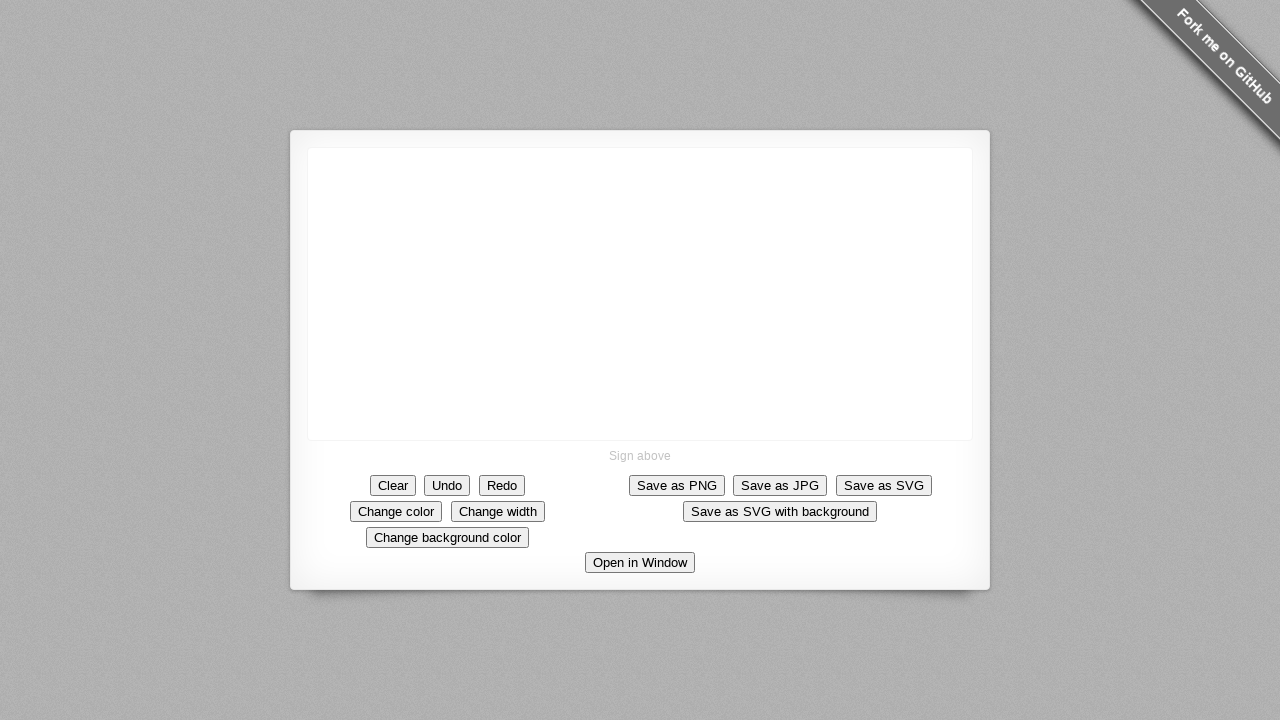

Pressed down the mouse button to start drawing at (590, 294)
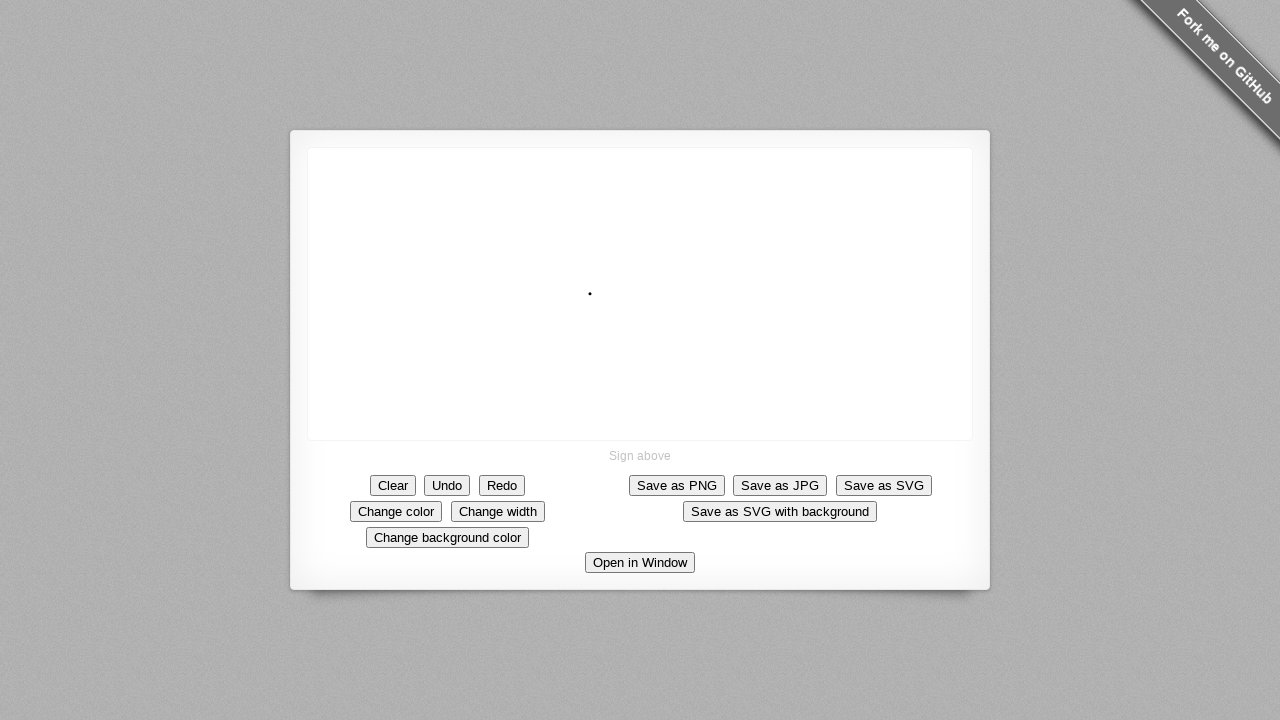

Moved mouse to draw horizontal line to the right at (690, 294)
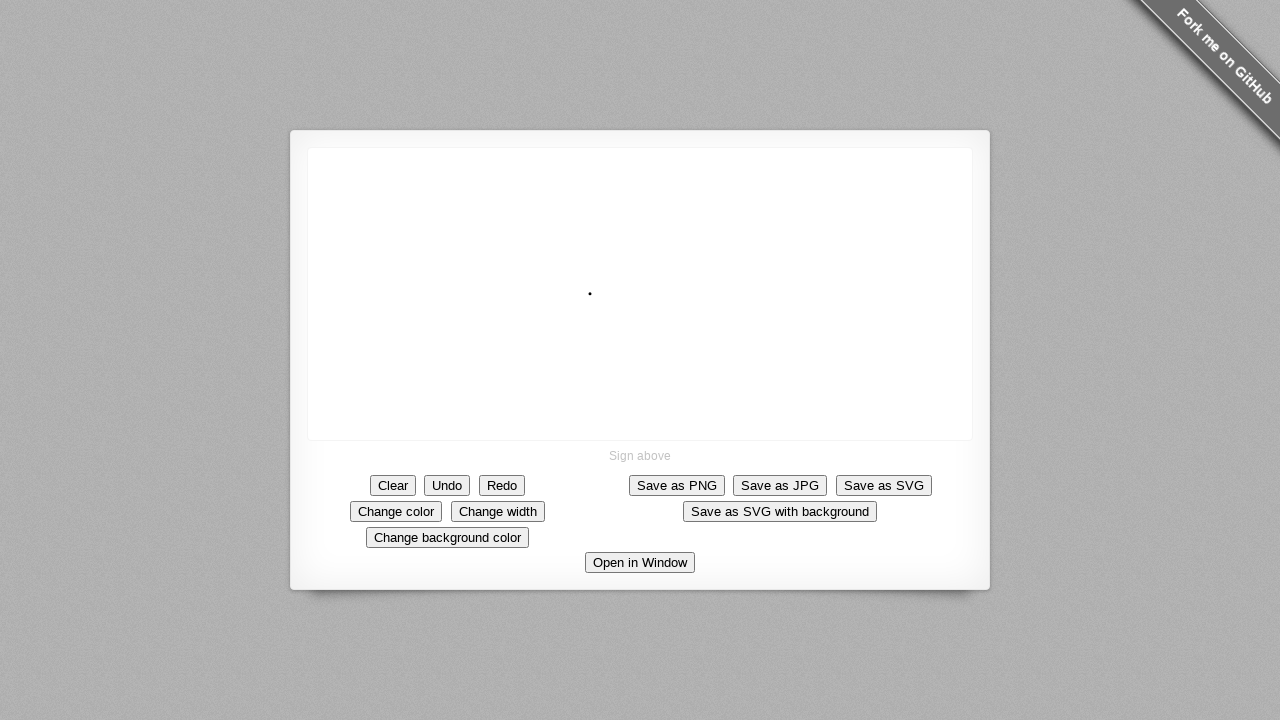

Moved mouse downward to draw vertical line at (690, 344)
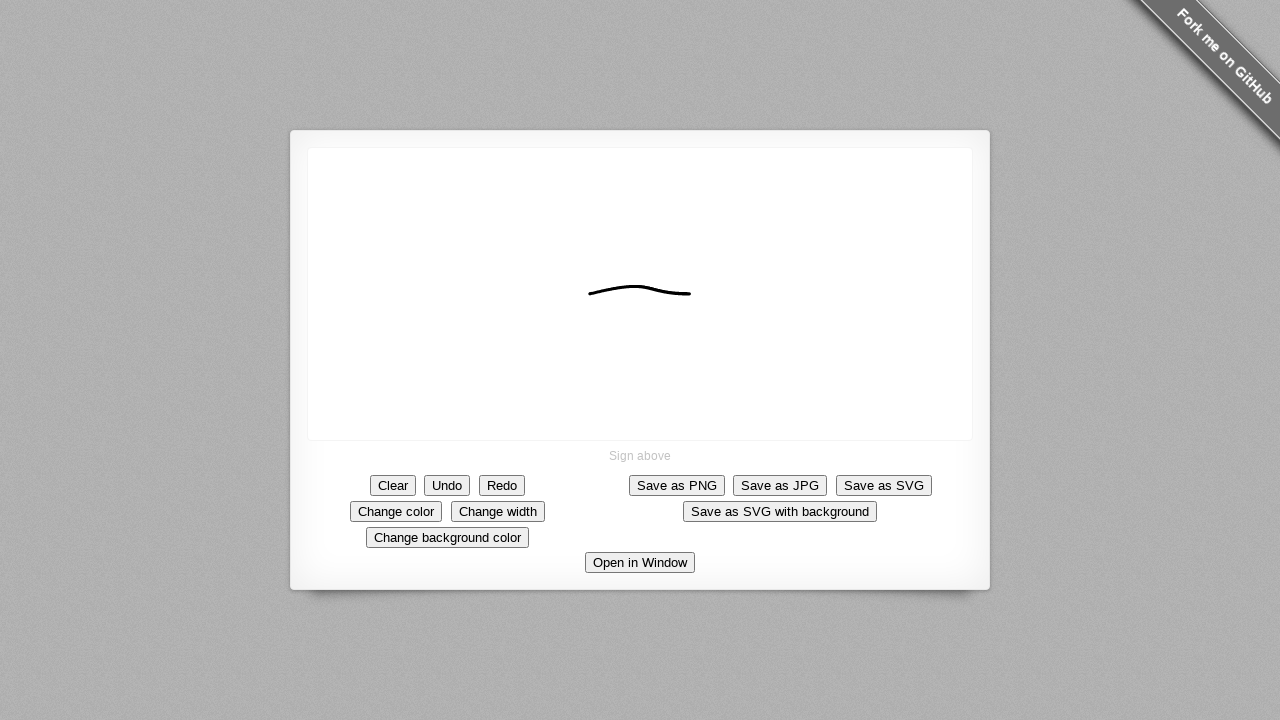

Moved mouse to draw horizontal line to the left at (590, 344)
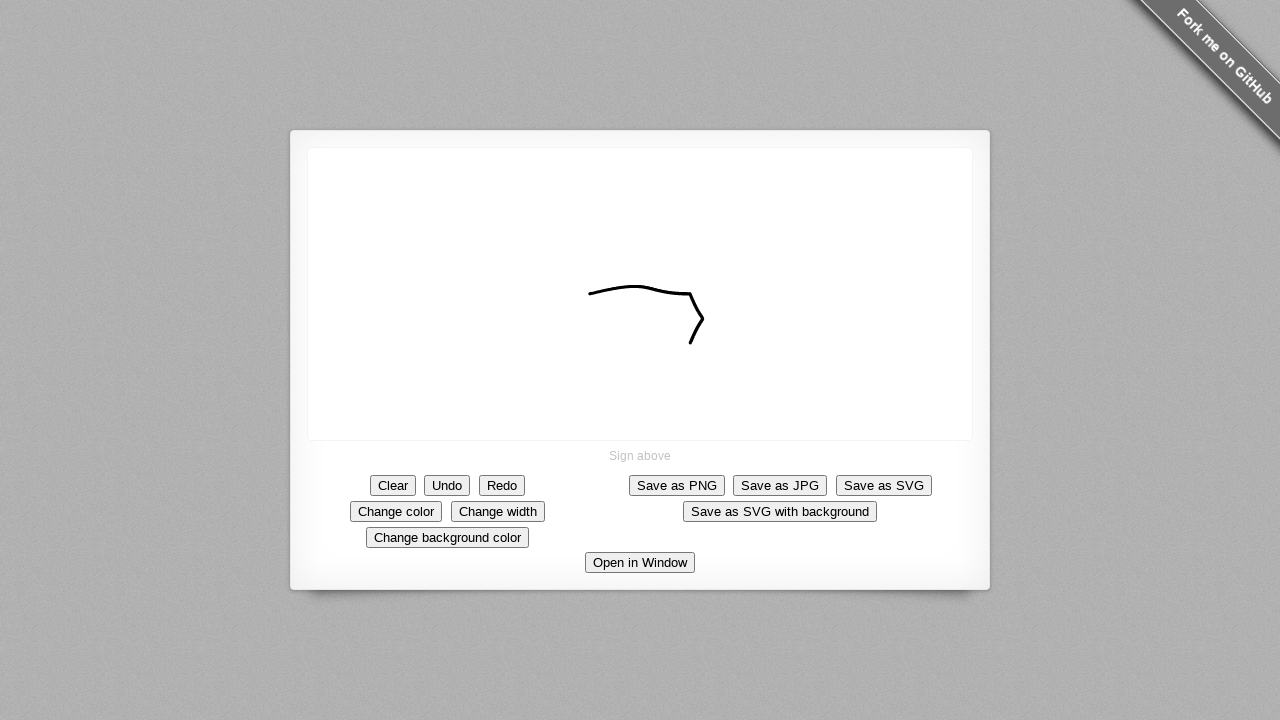

Moved mouse upward to complete the rectangular shape at (590, 294)
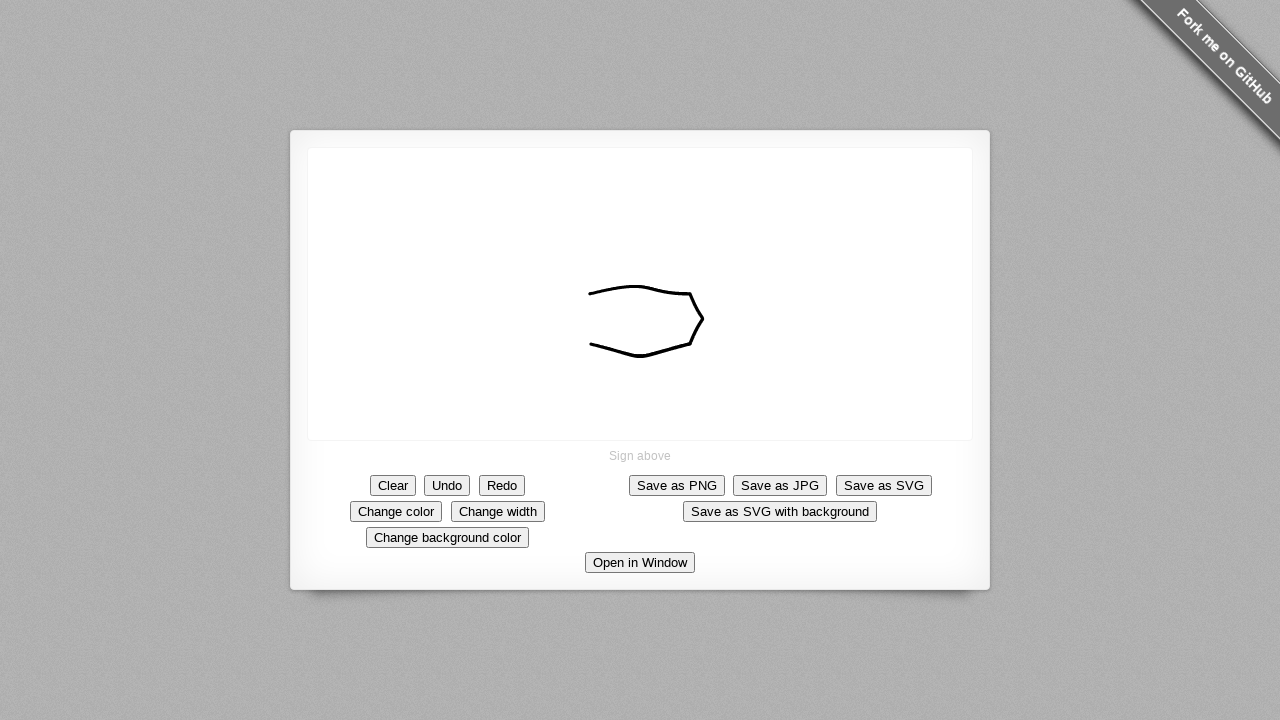

Released the mouse button to finish drawing the shape at (590, 294)
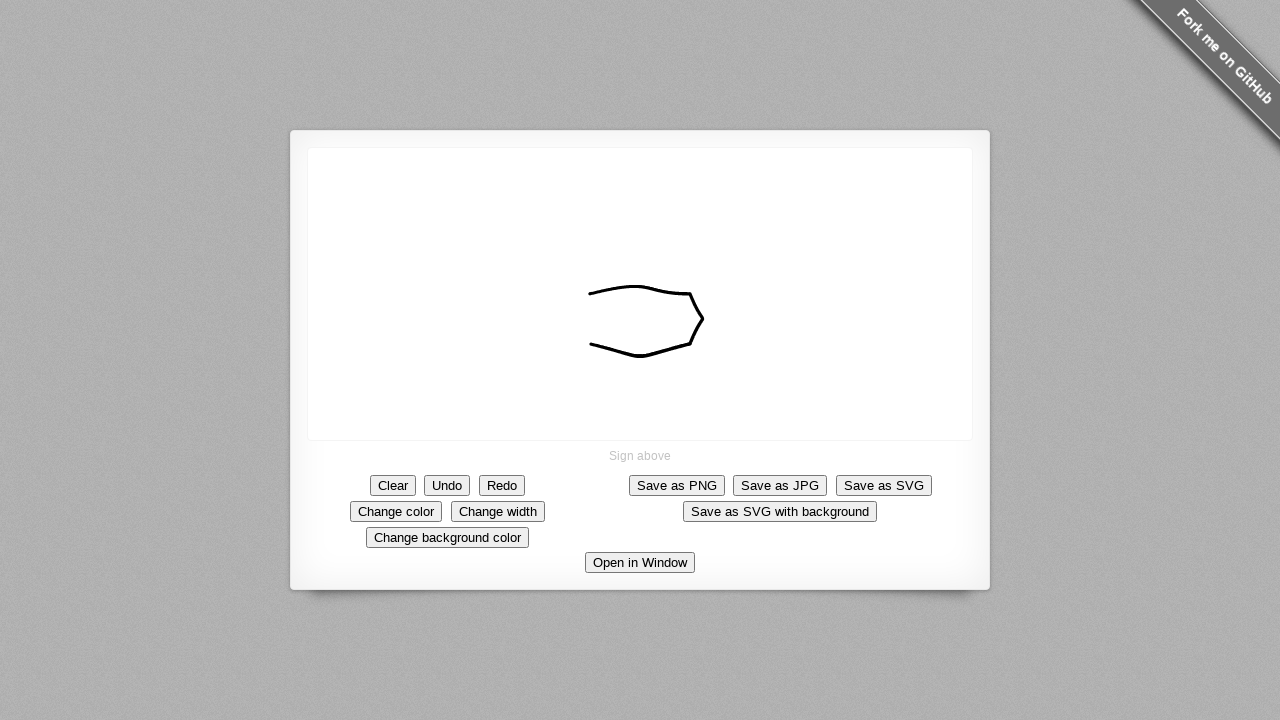

Clicked the clear button to erase the drawn signature at (393, 485) on button[data-action='clear']
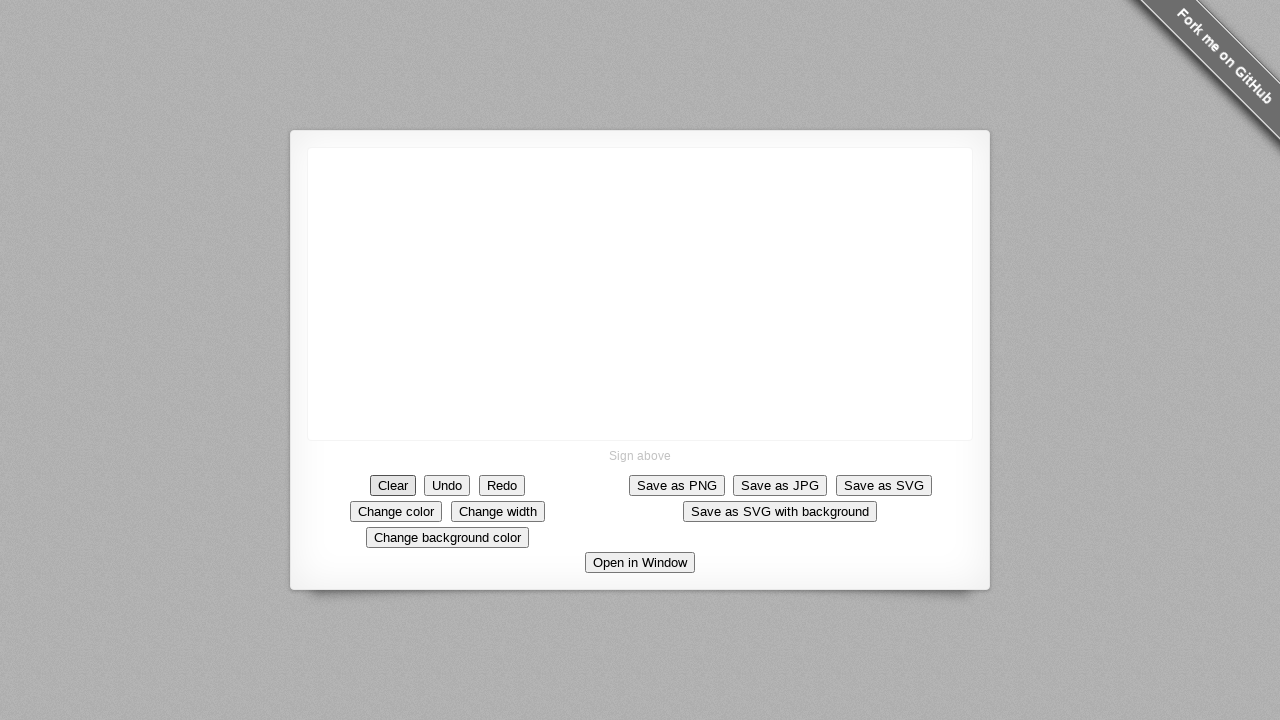

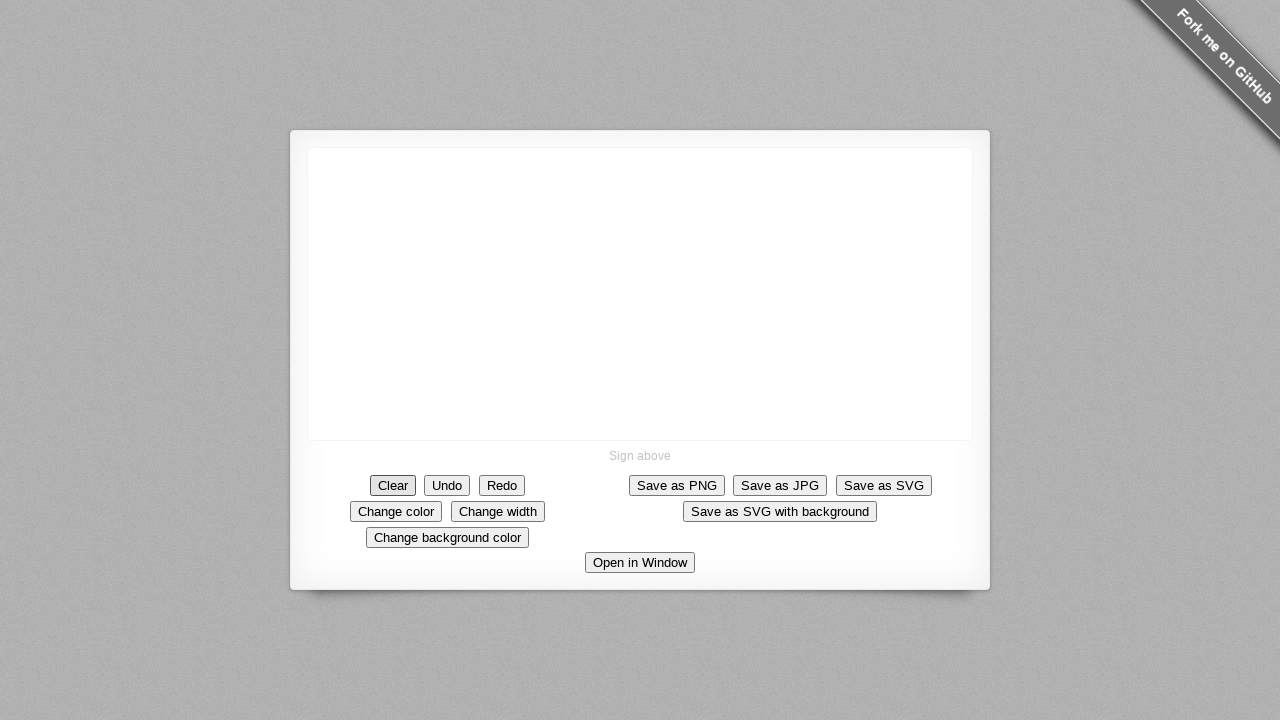